Tests that the counter displays the current number of todo items as items are added

Starting URL: https://demo.playwright.dev/todomvc

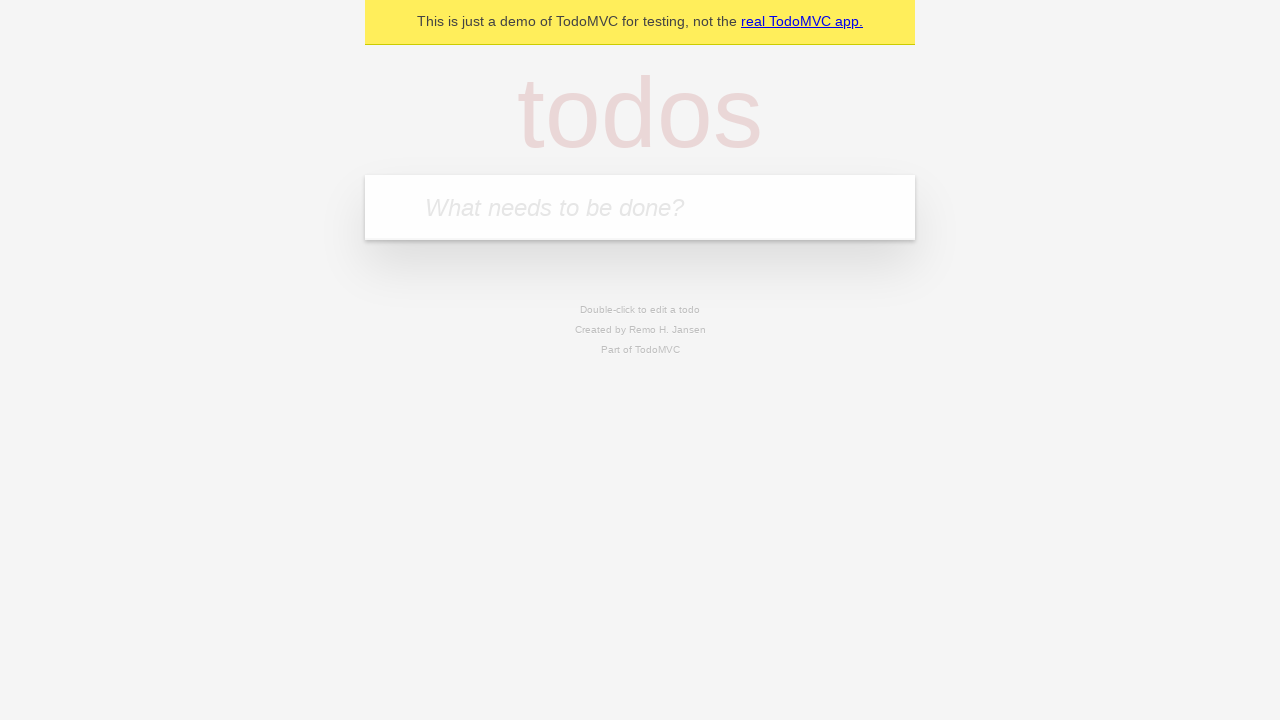

Located the todo input field
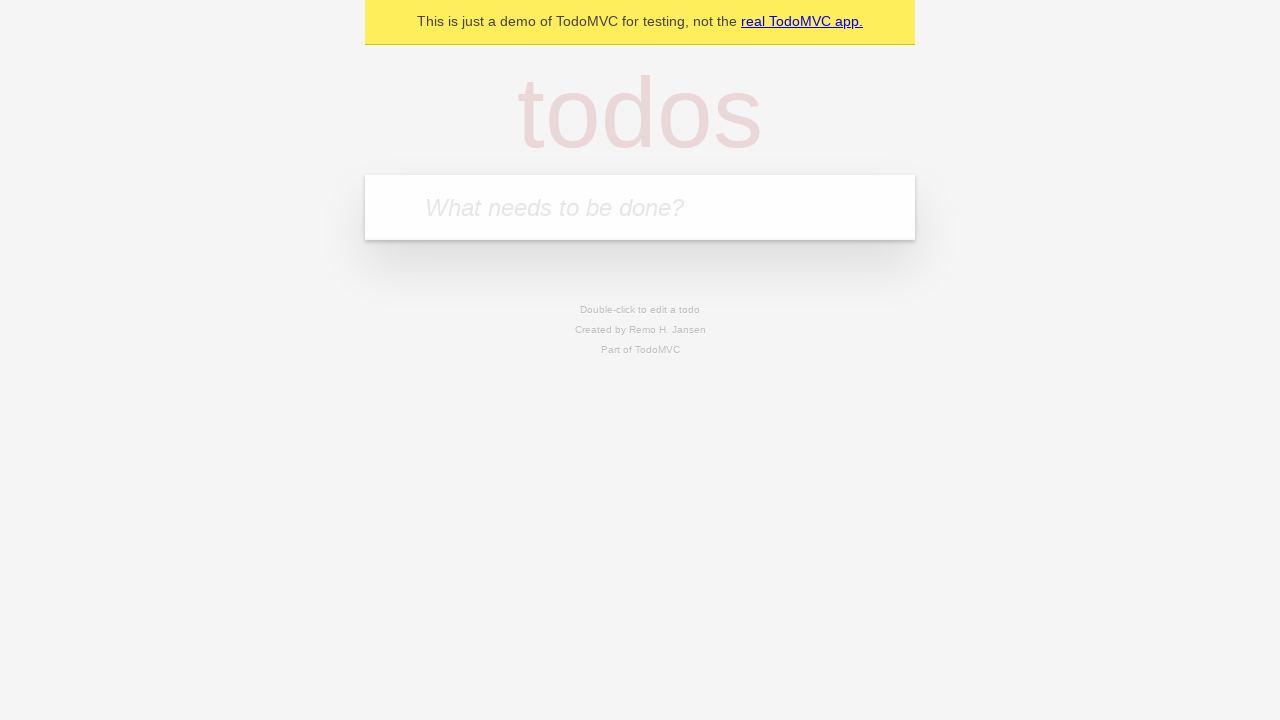

Filled todo input with 'buy some cheese' on internal:attr=[placeholder="What needs to be done?"i]
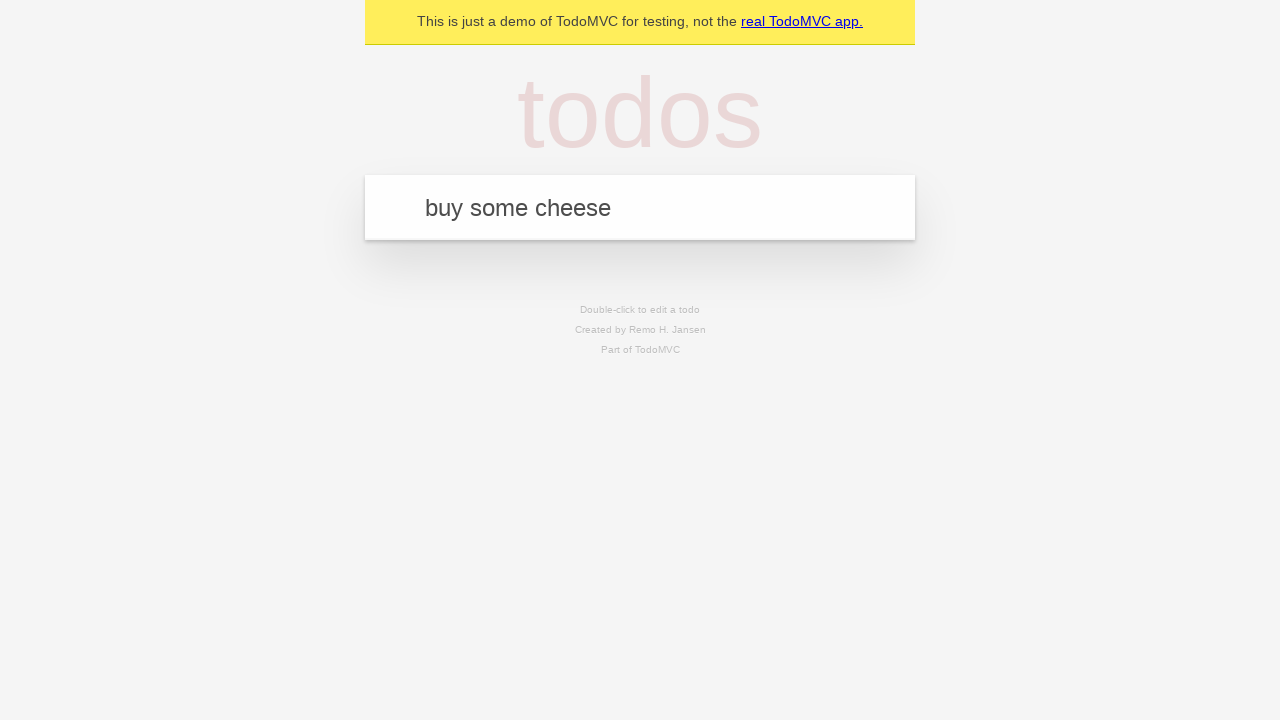

Pressed Enter to create first todo item on internal:attr=[placeholder="What needs to be done?"i]
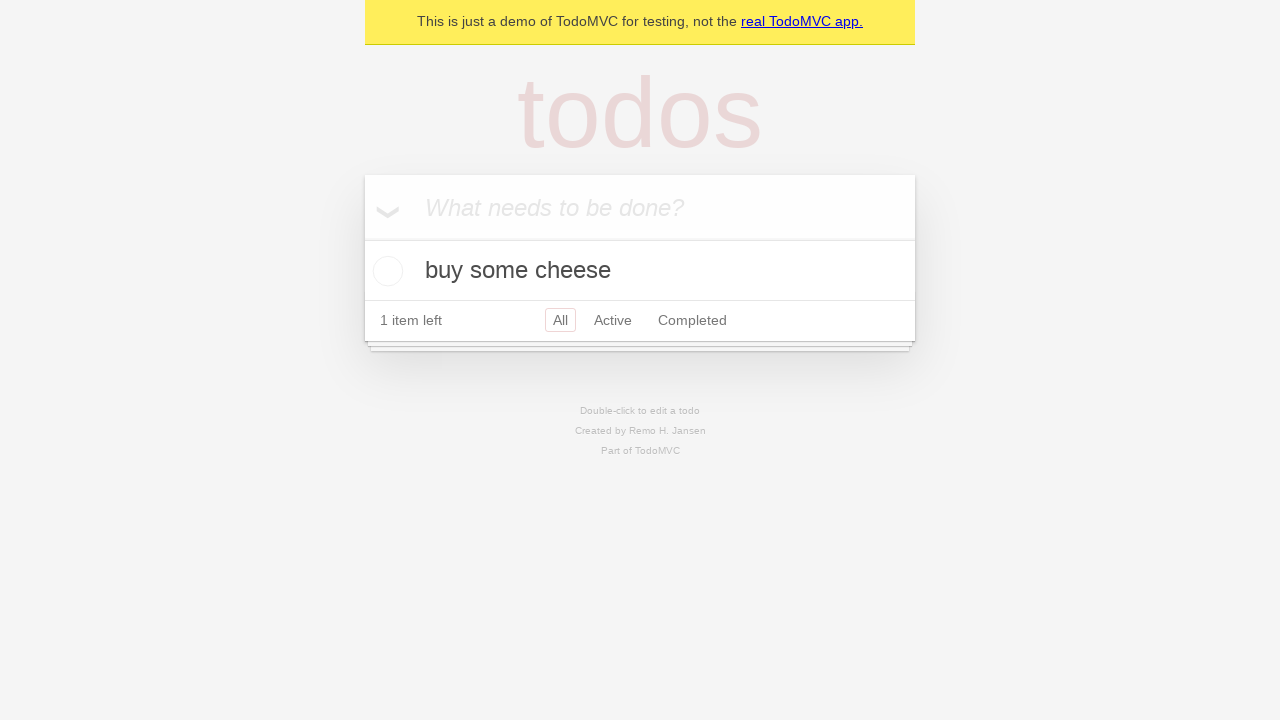

Todo counter element appeared, verifying count displays
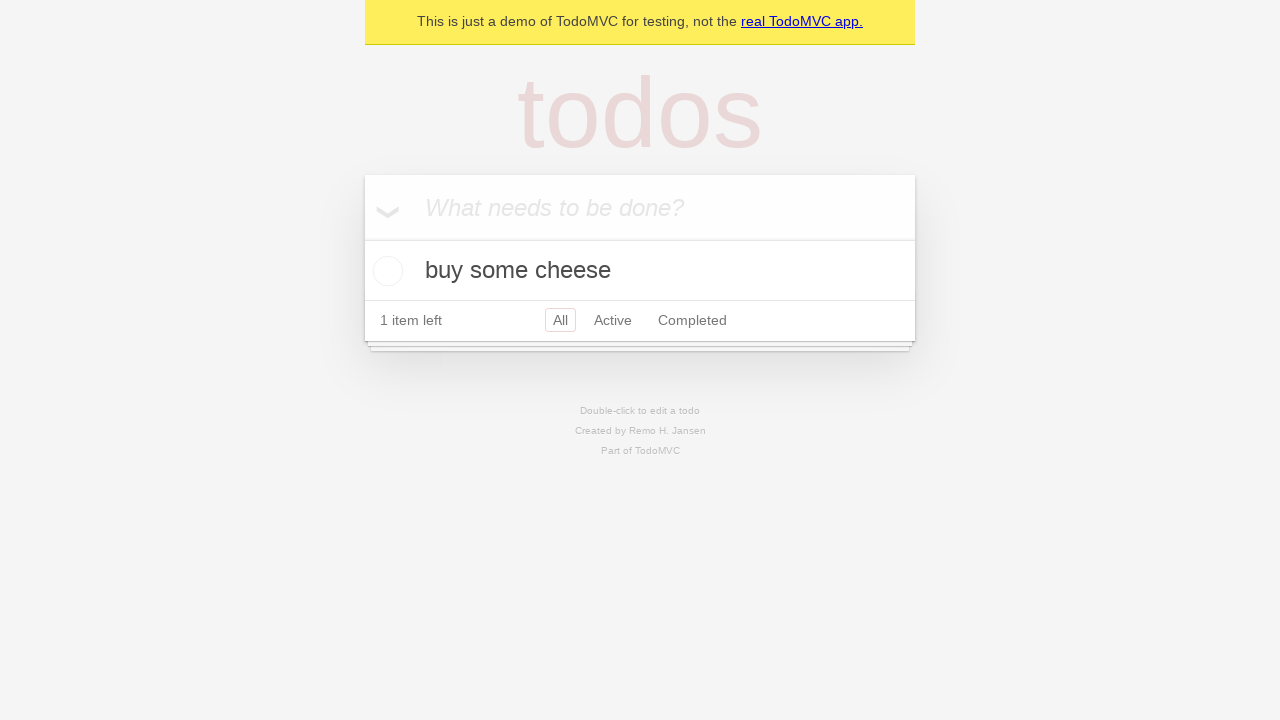

Filled todo input with 'feed the cat' on internal:attr=[placeholder="What needs to be done?"i]
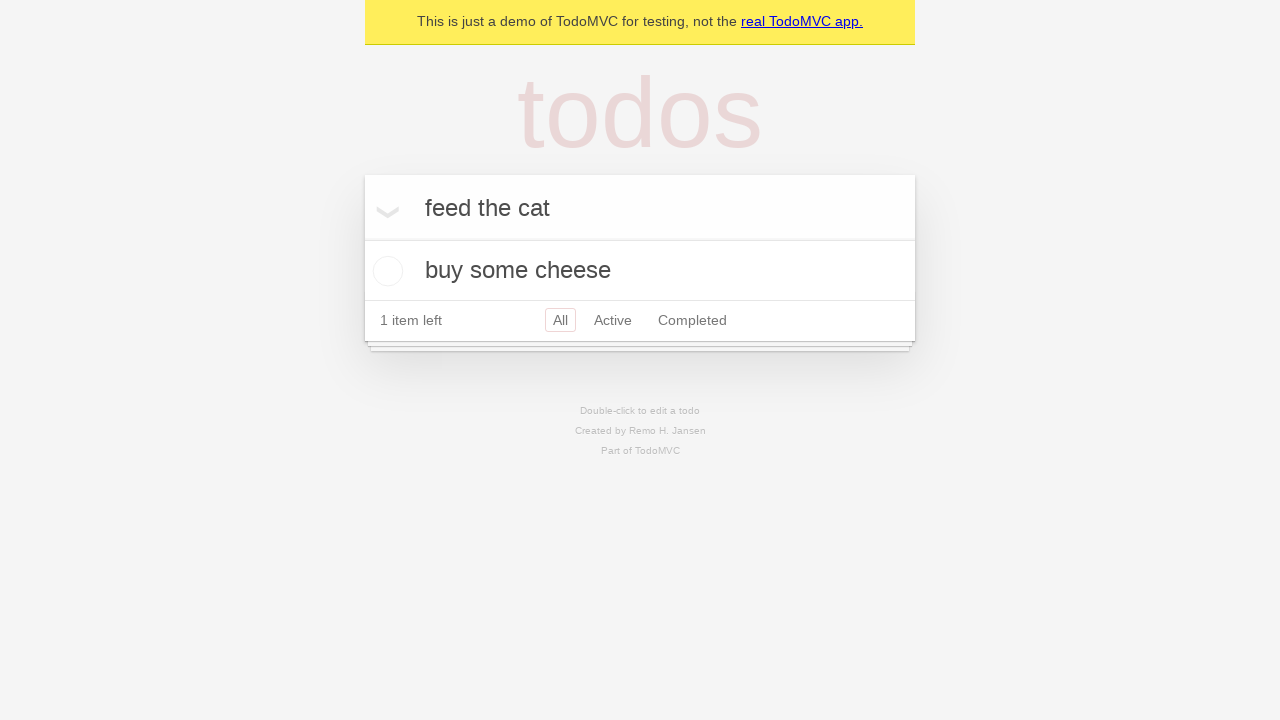

Pressed Enter to create second todo item on internal:attr=[placeholder="What needs to be done?"i]
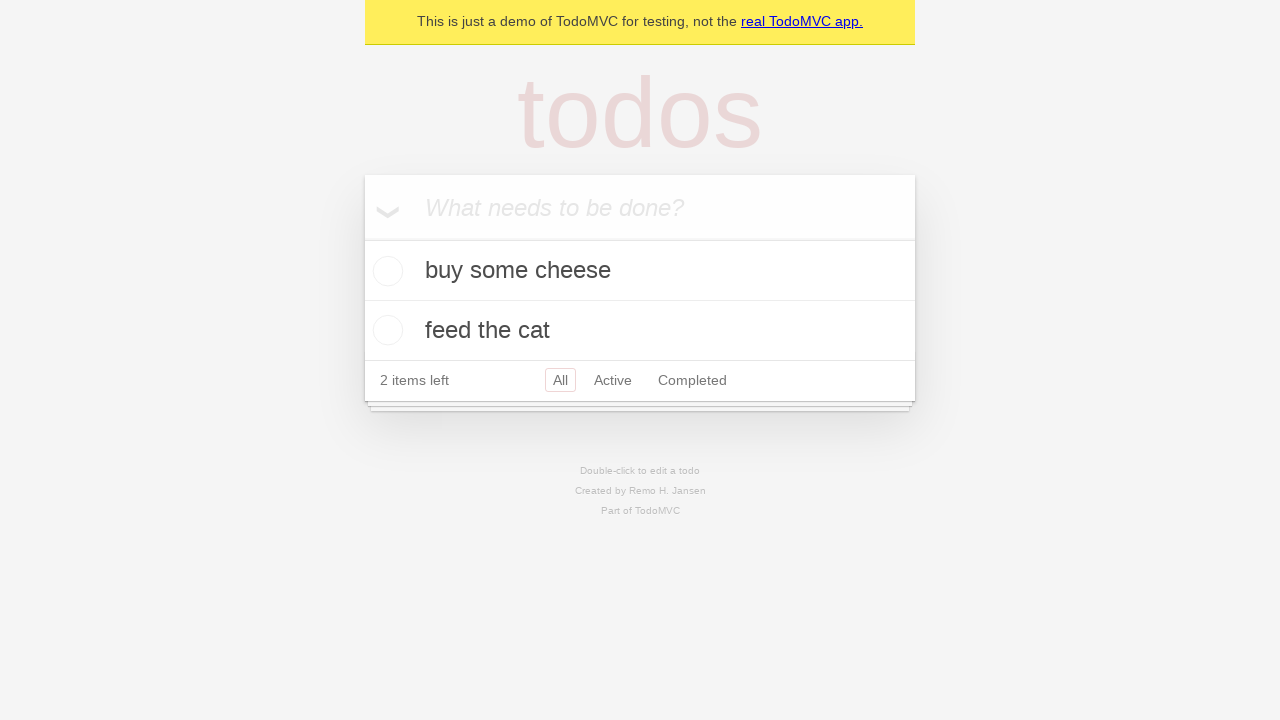

Counter updated to display 2 todo items
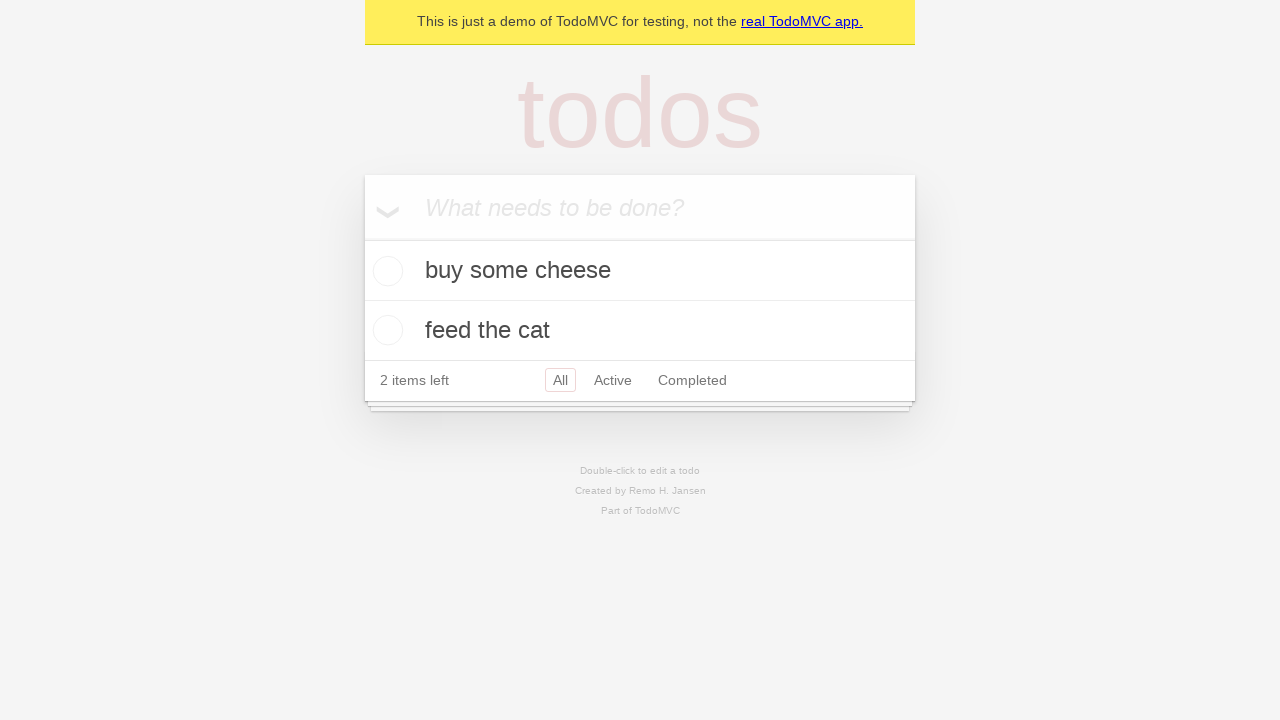

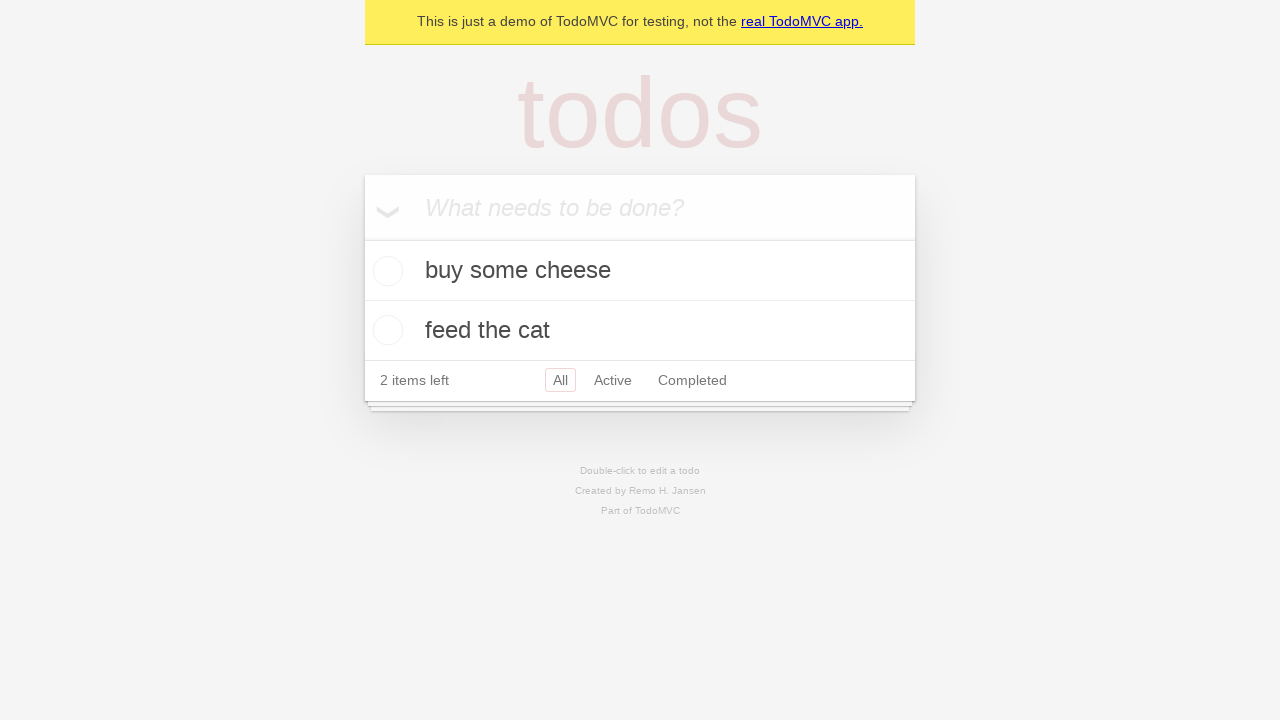